Tests removing a product from the shopping cart by first adding a product to the cart, navigating to the cart page, and clicking the remove button to verify the item is removed.

Starting URL: https://atid.store/product/anchor-bracelet/

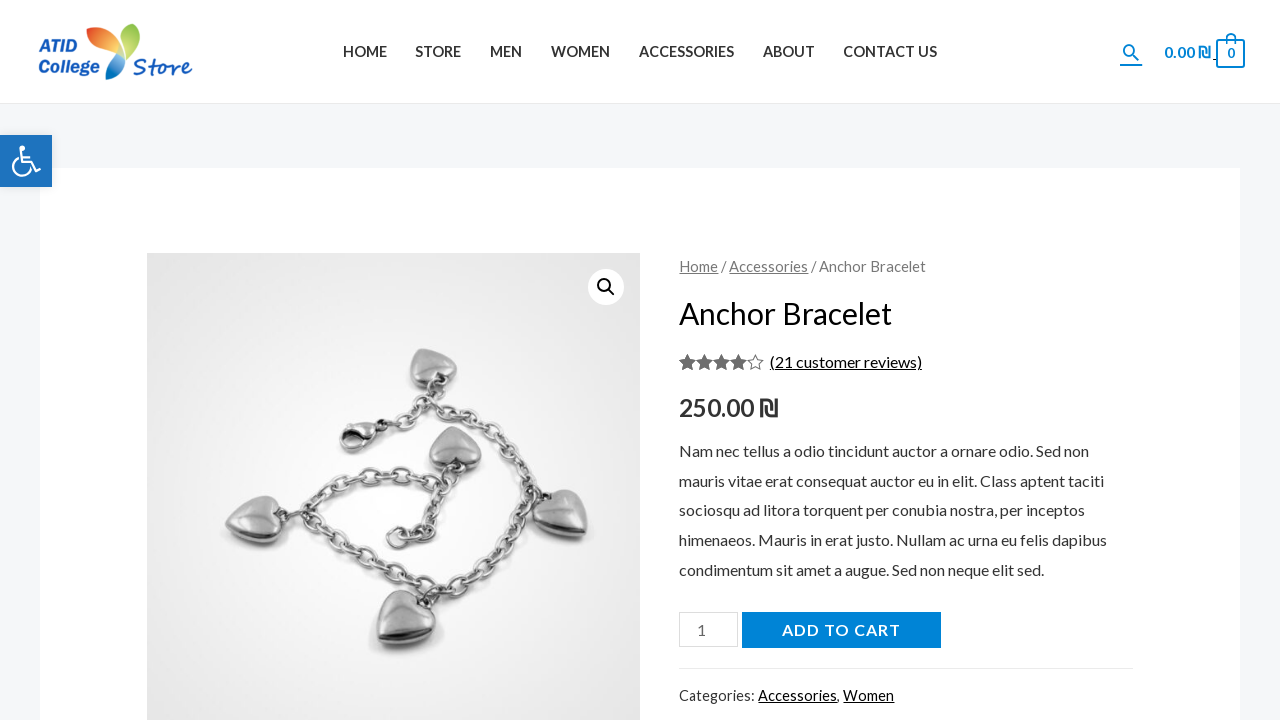

Clicked 'Add to Cart' button on product page at (841, 630) on [name='add-to-cart']
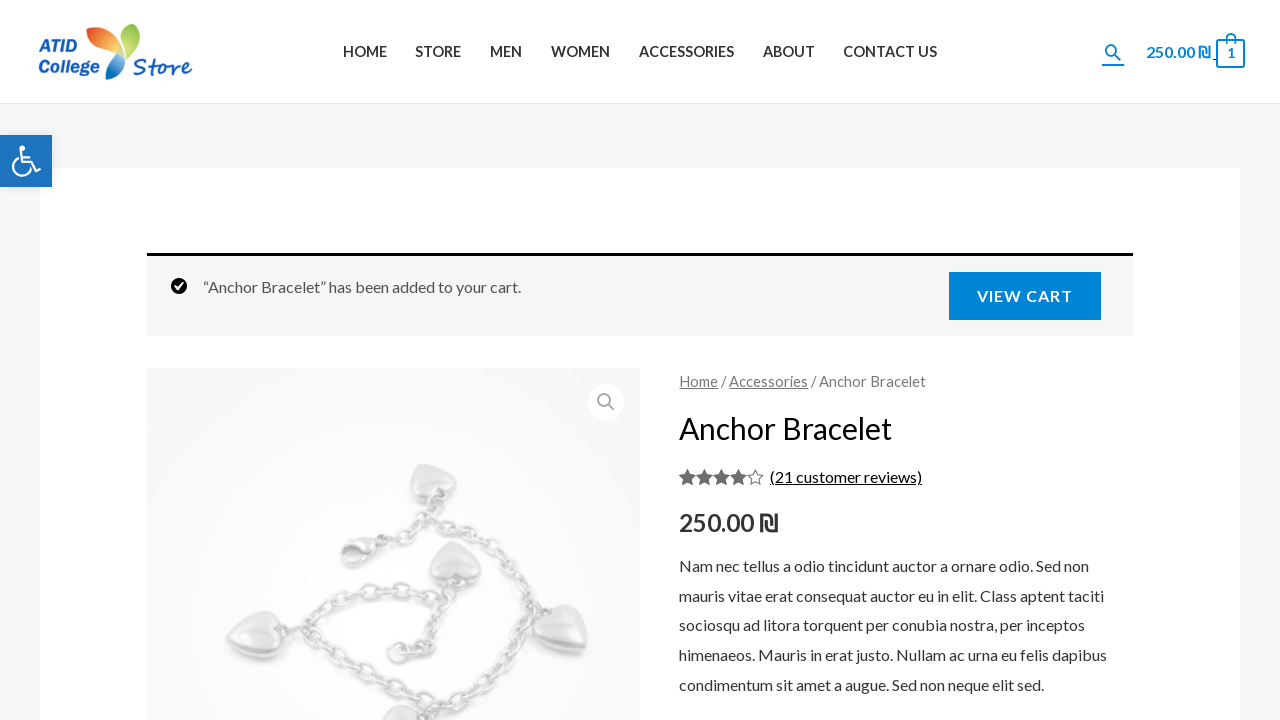

Waited for network to be idle after adding to cart
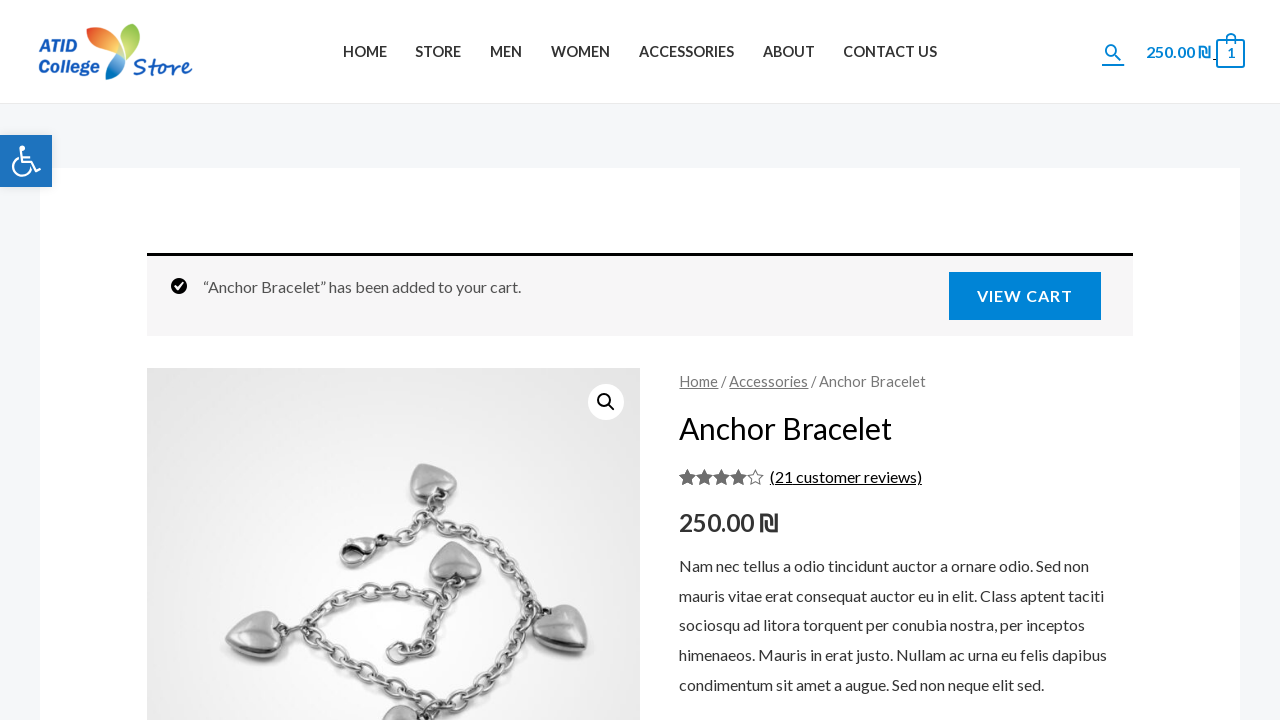

Navigated to cart page
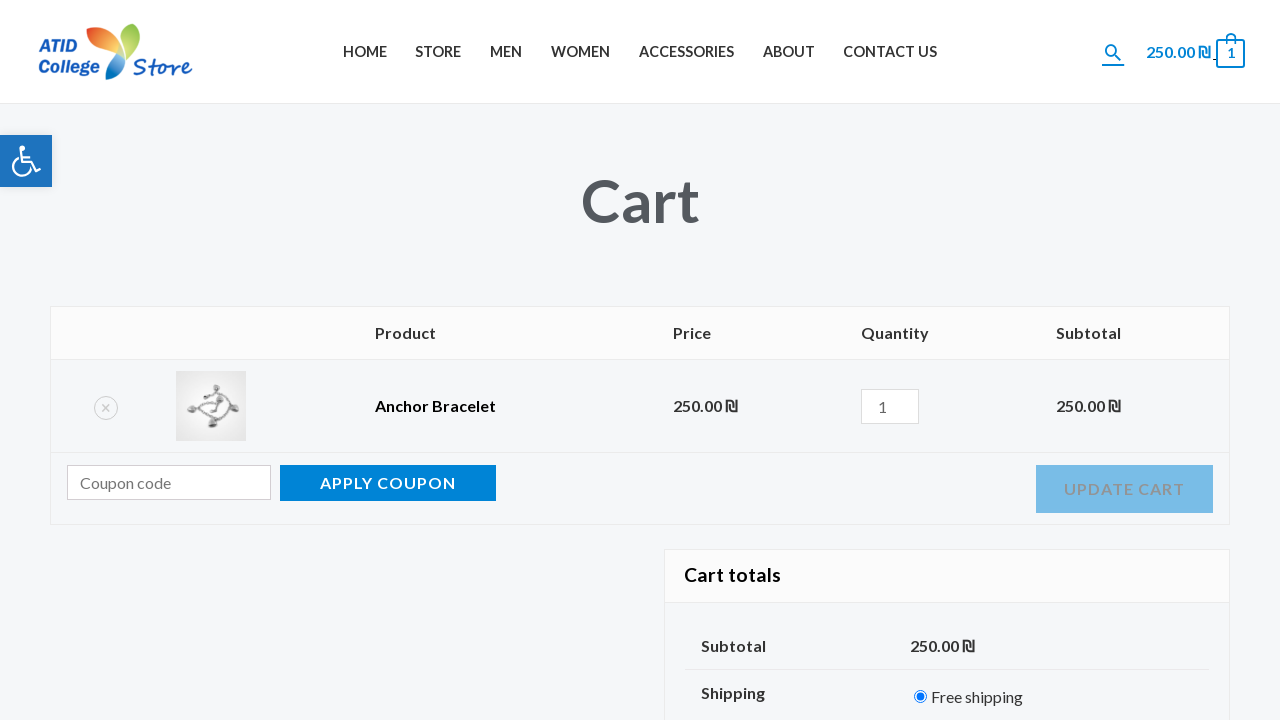

Cart table loaded on cart page
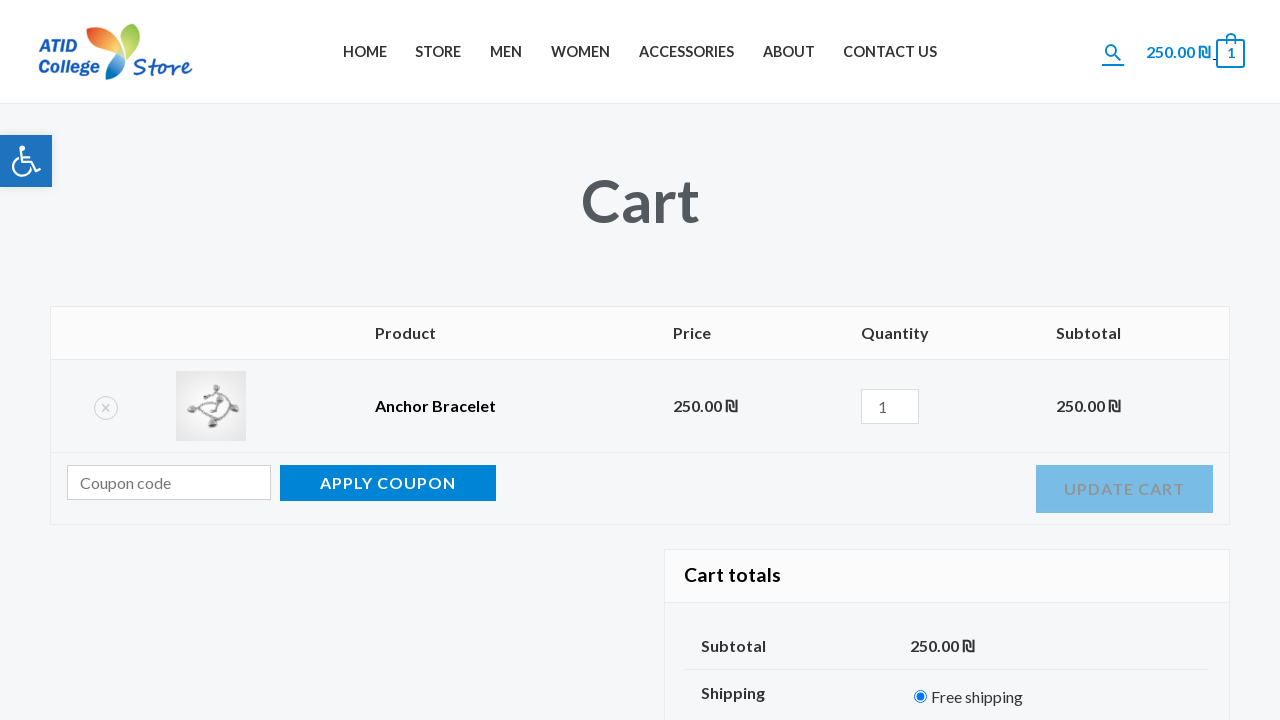

Clicked 'Remove' button to remove product from cart at (106, 408) on td.product-remove a.remove
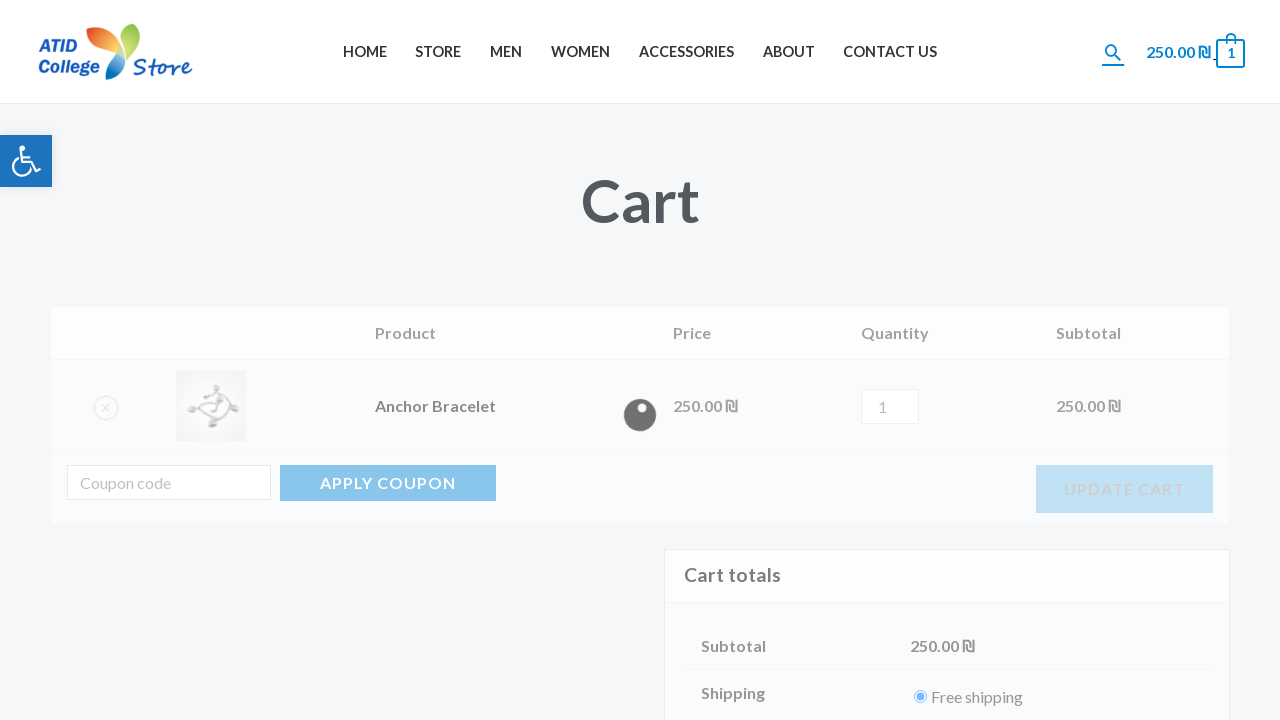

Waited 2 seconds for cart to update after removal
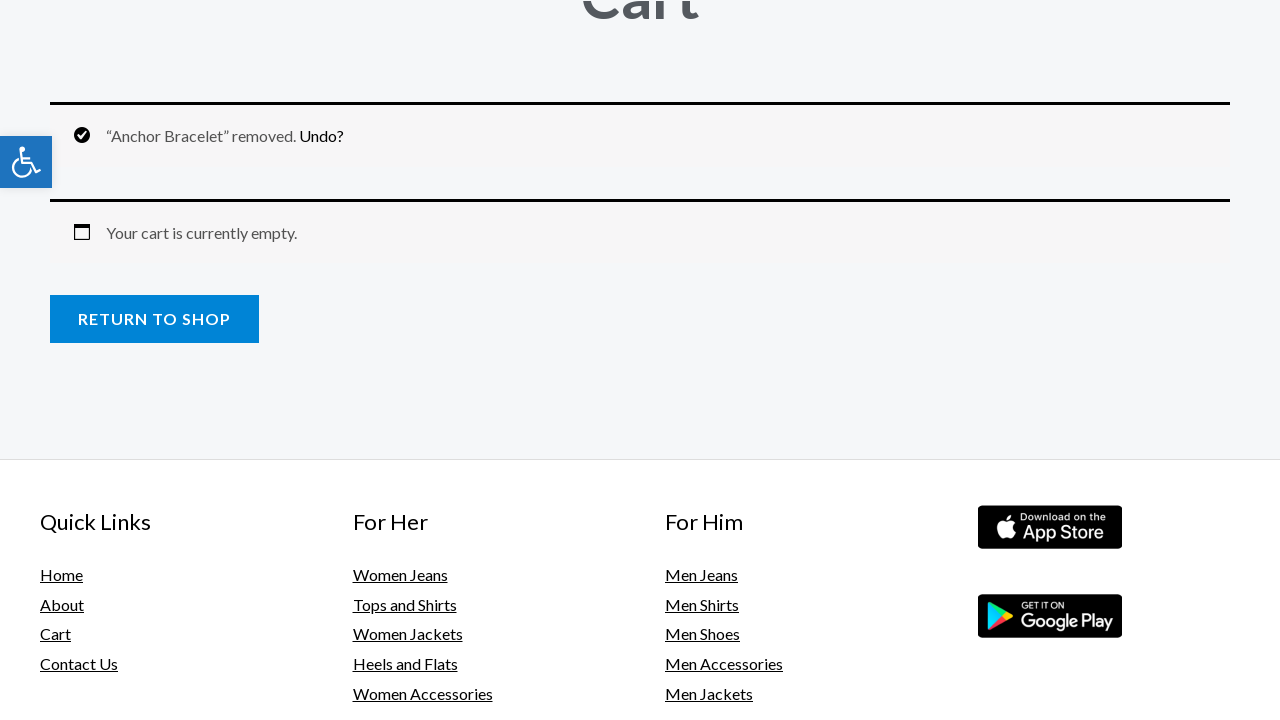

Verified cart is empty - empty cart message or notification appeared
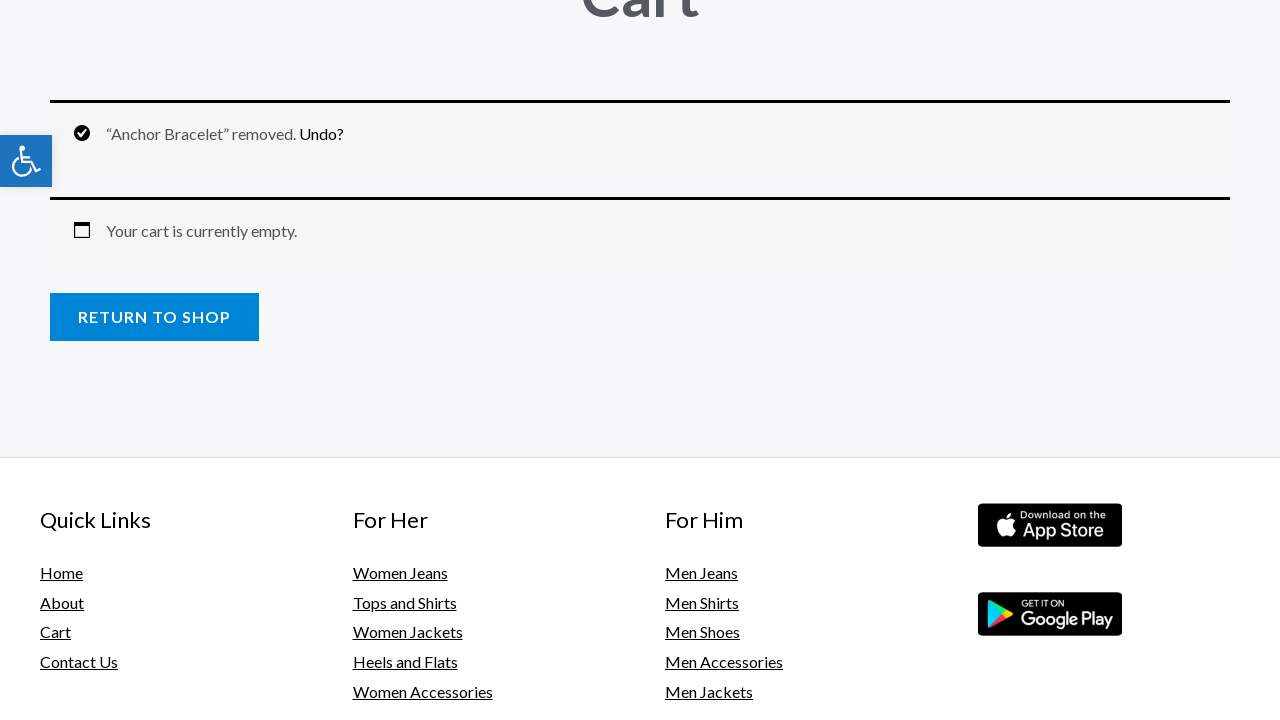

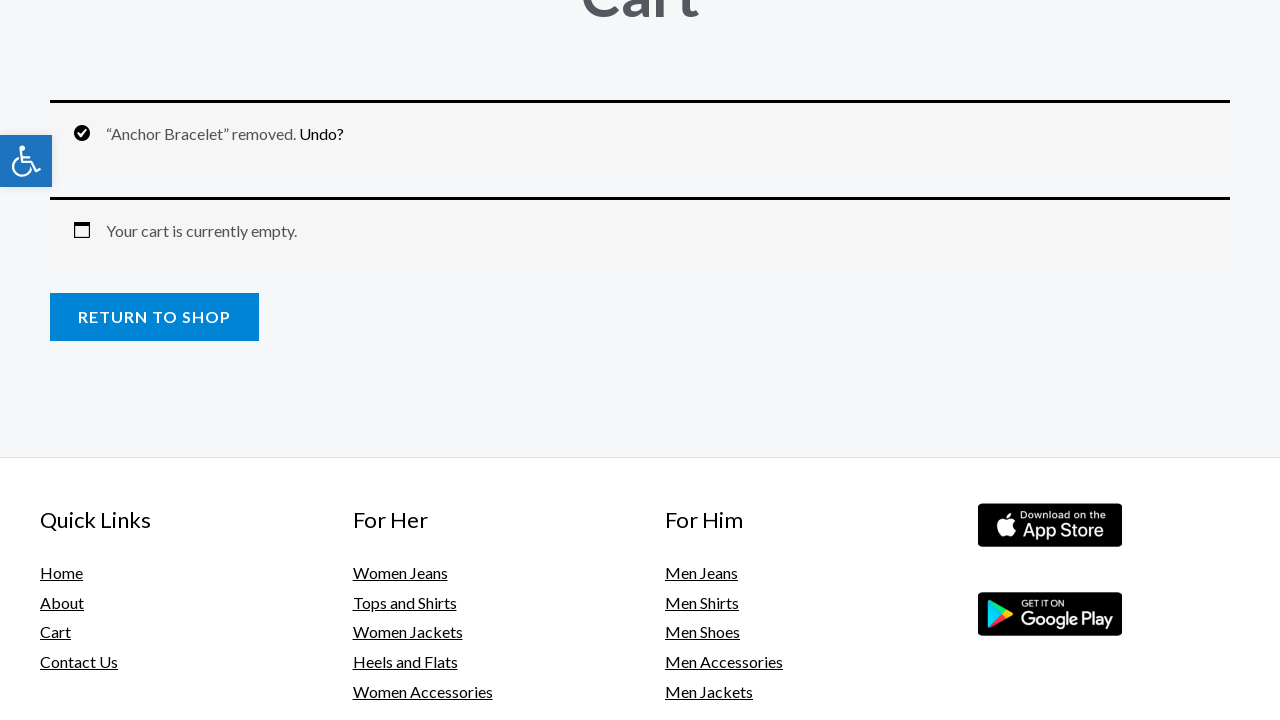